Navigates to the Steam store homepage and verifies the page loads successfully.

Starting URL: https://store.steampowered.com/

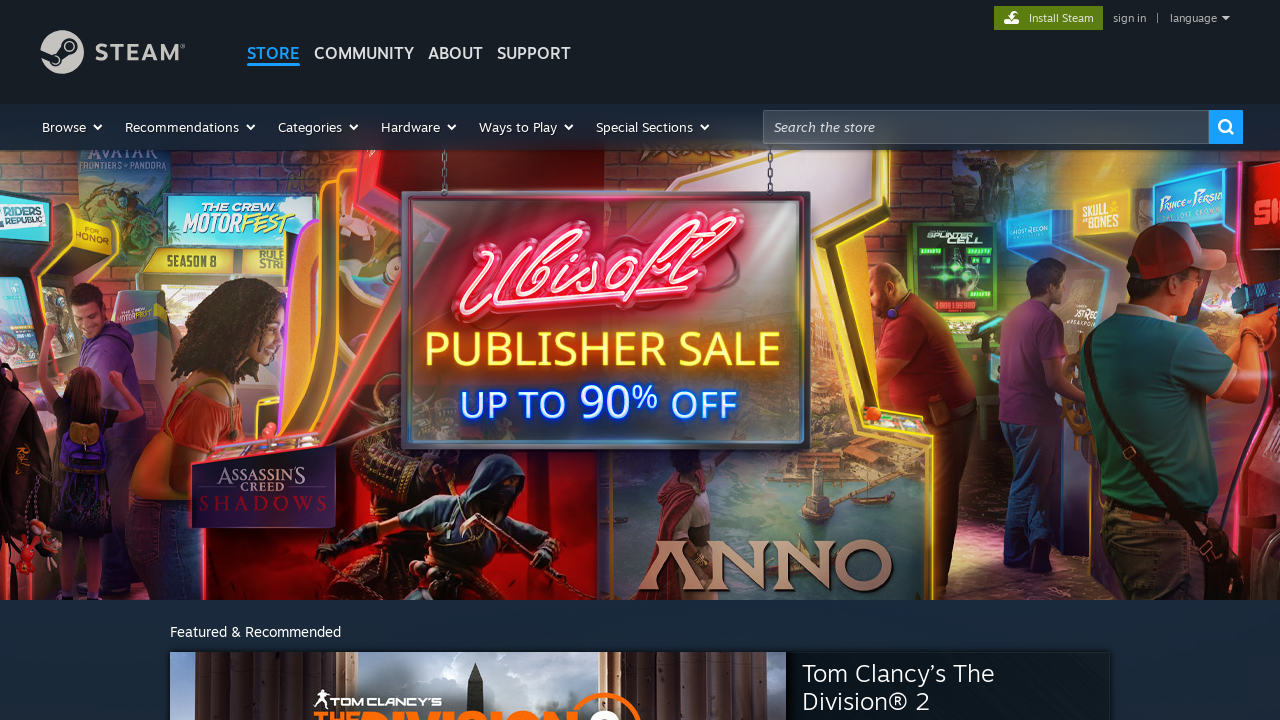

Navigated to Steam store homepage
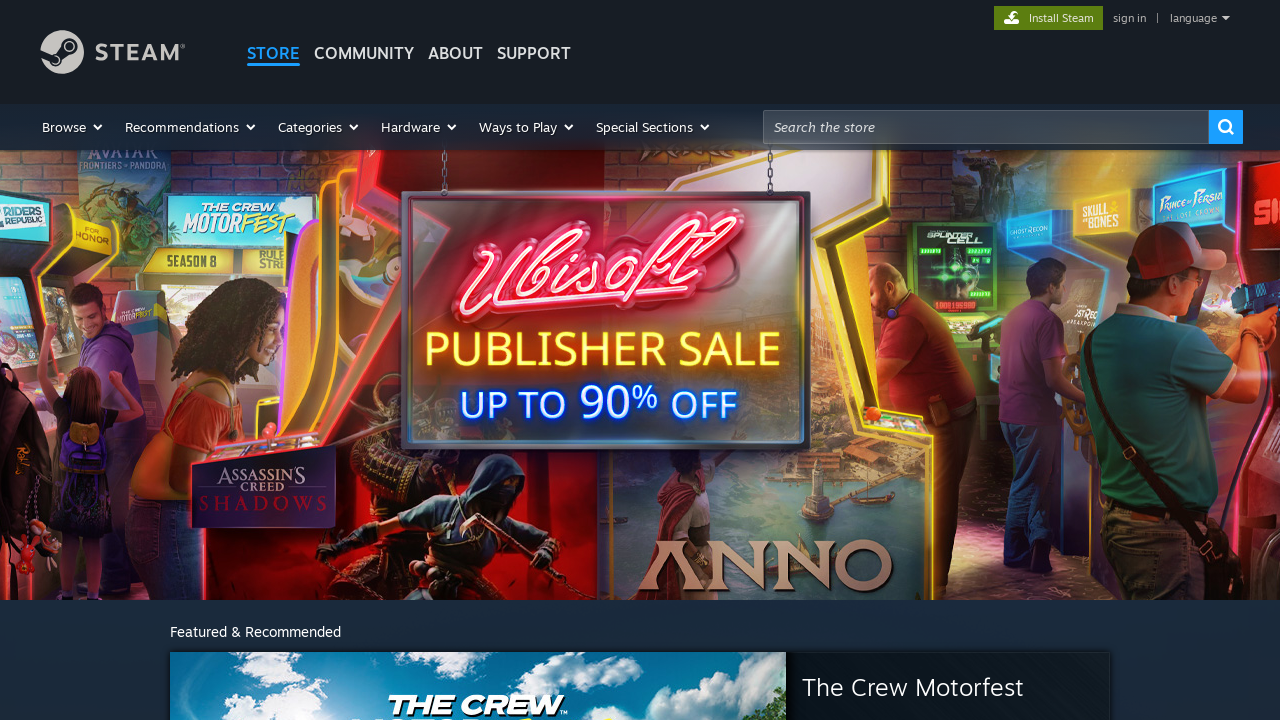

Steam store page DOM fully loaded
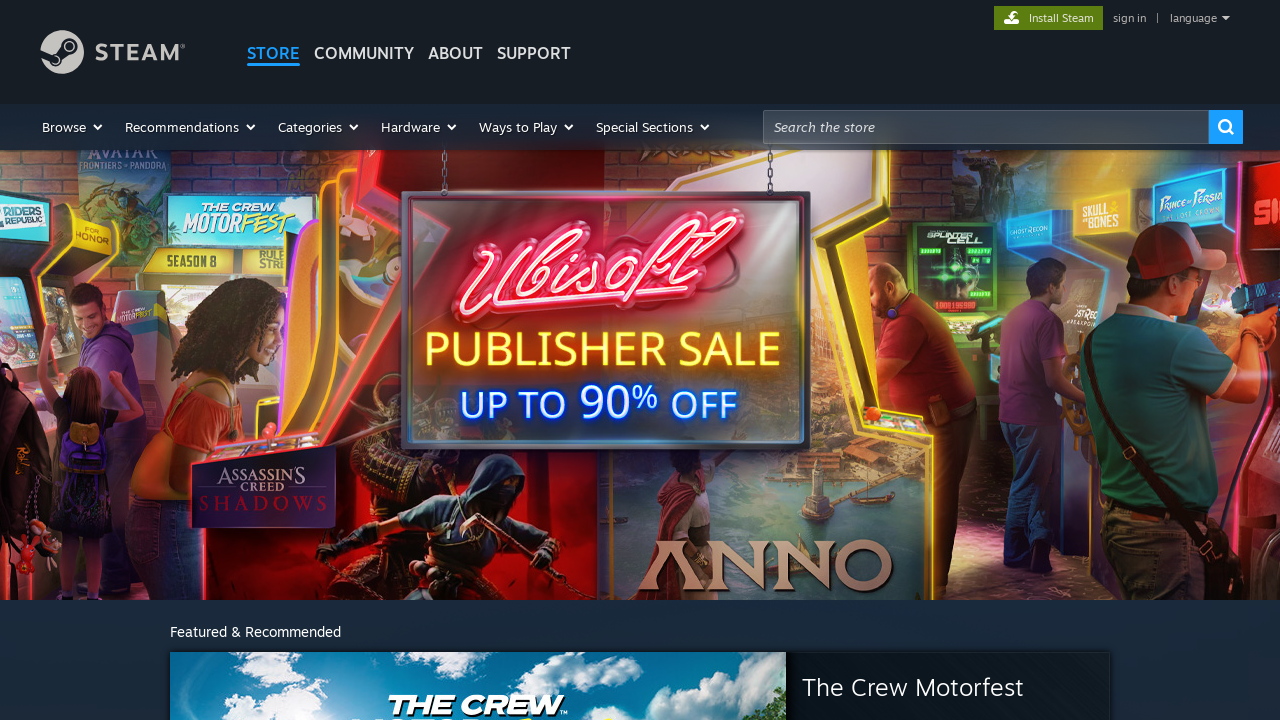

Verified page URL is Steam store homepage
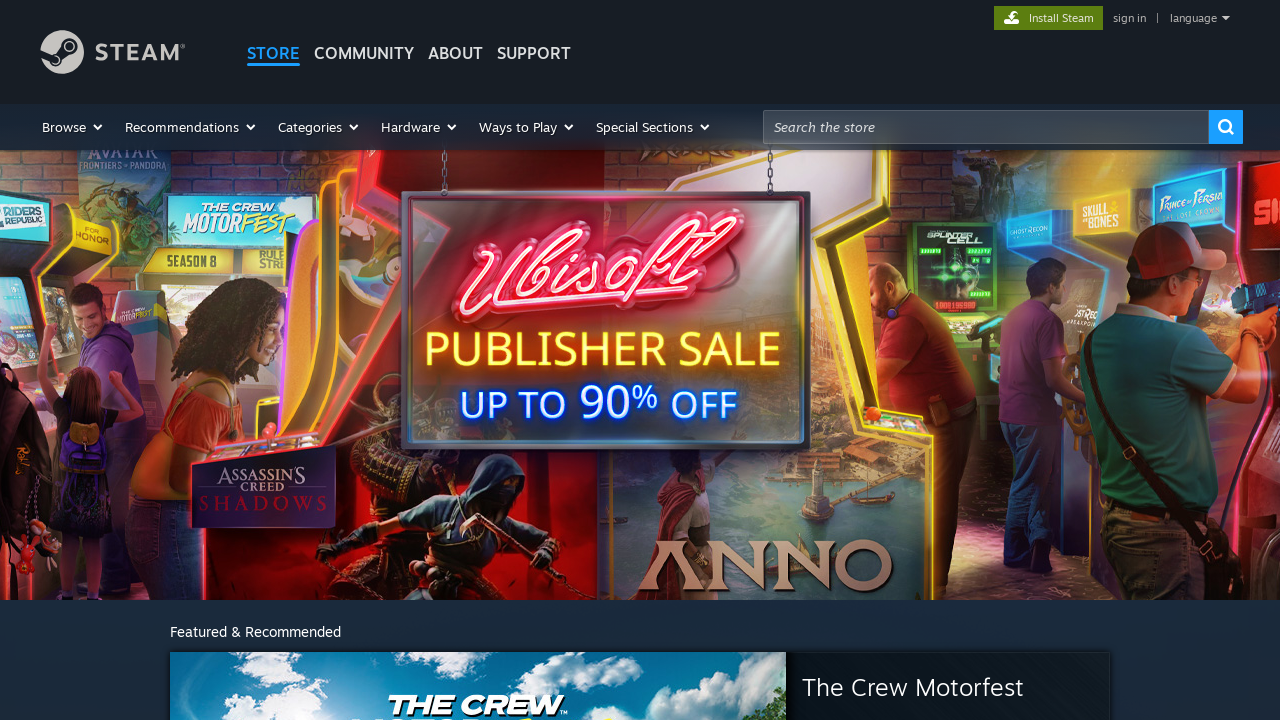

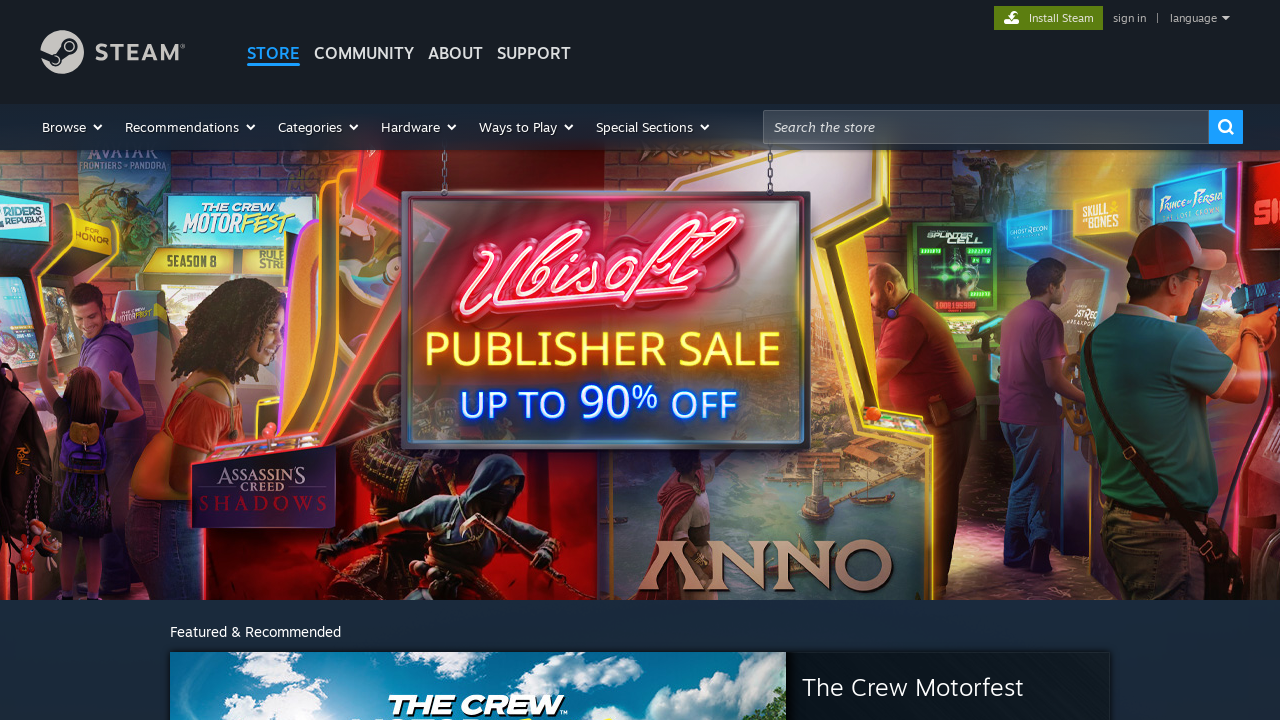